Navigates to a newswire arts and entertainment section, opens multiple article links in new tabs using keyboard shortcuts, switches between windows, and clicks on expandable accordion sections within each article page.

Starting URL: https://www.newswire.com/newsroom/arts-and-entertainment-books

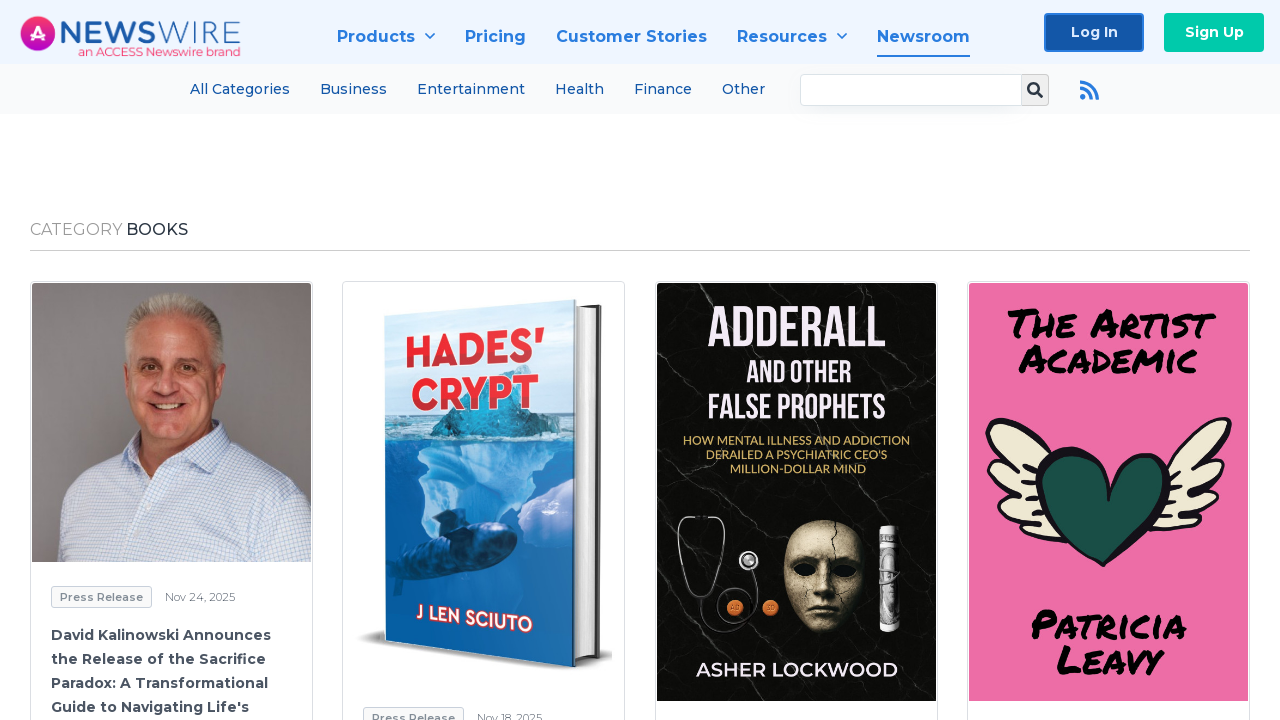

Waited for masonry grid to load on arts and entertainment section
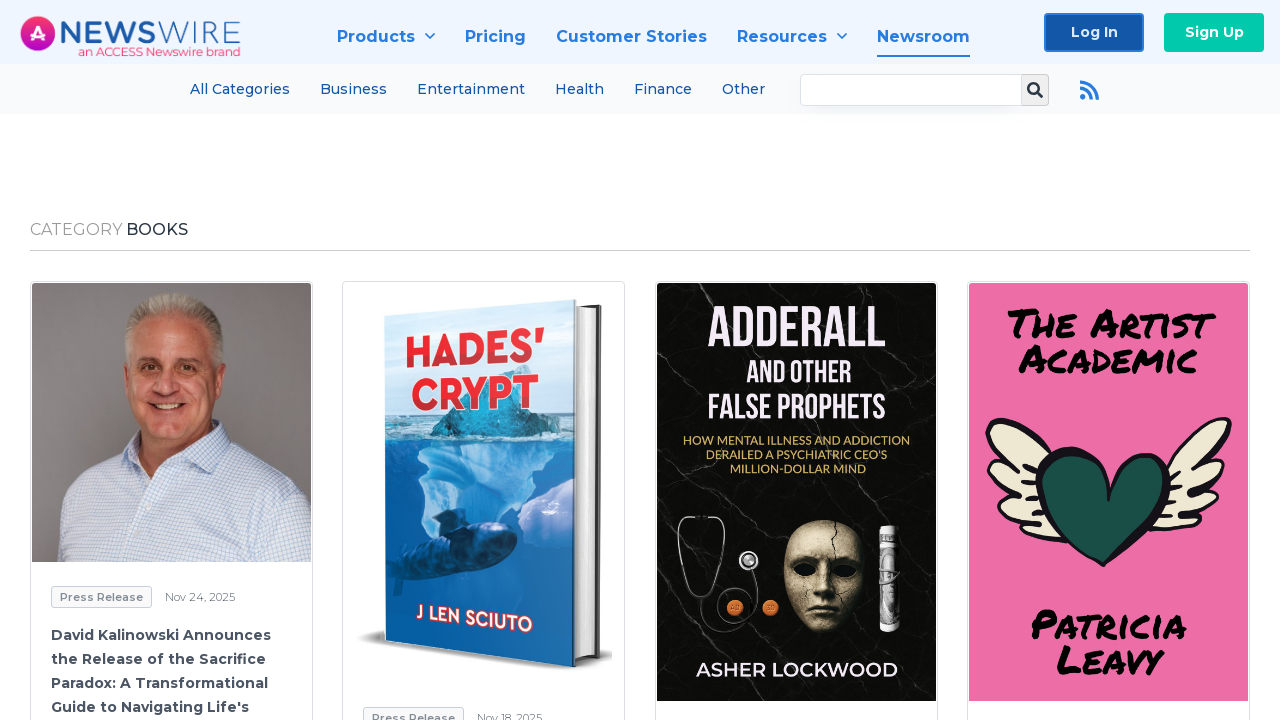

Retrieved all content links from the page
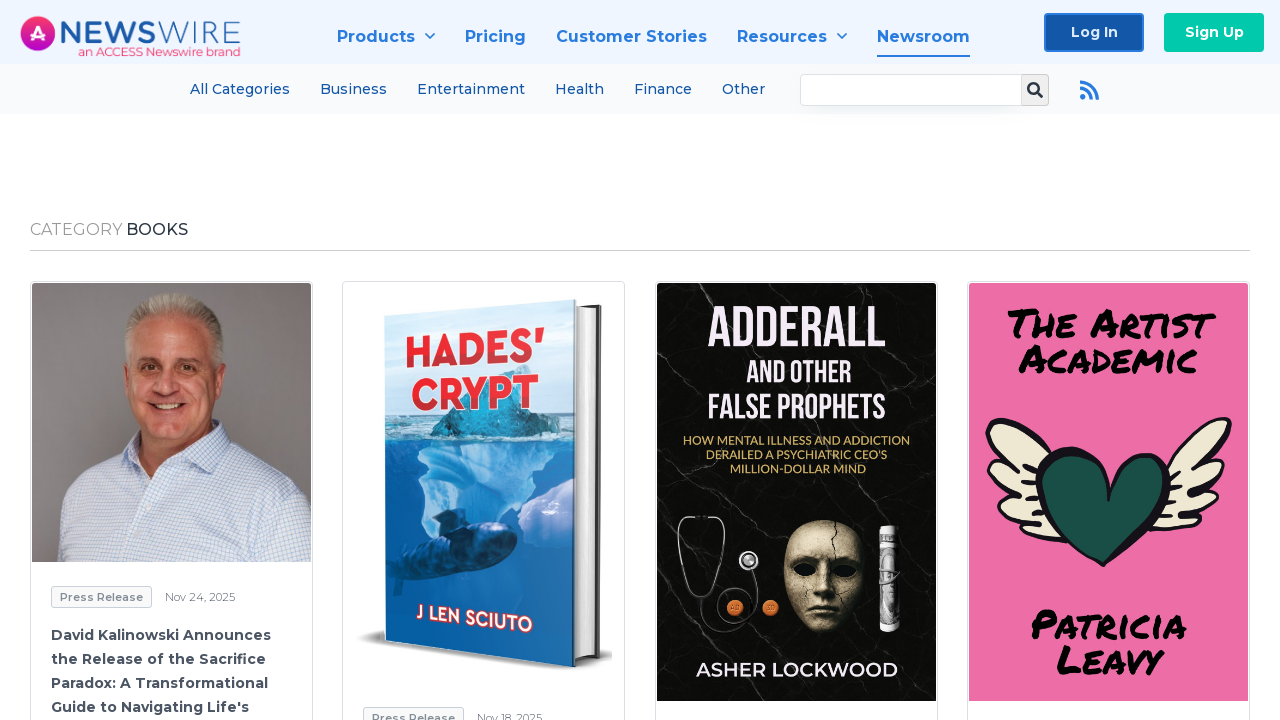

Retrieved href for article link 1
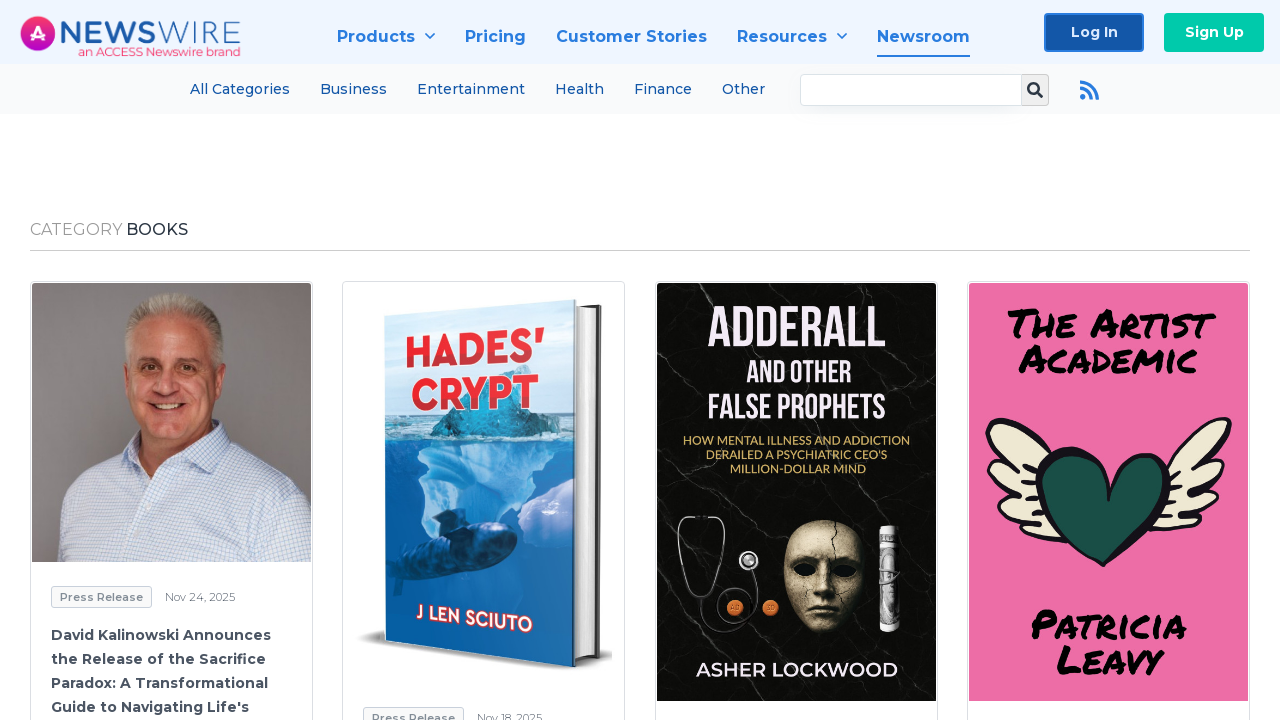

Opened new tab 1
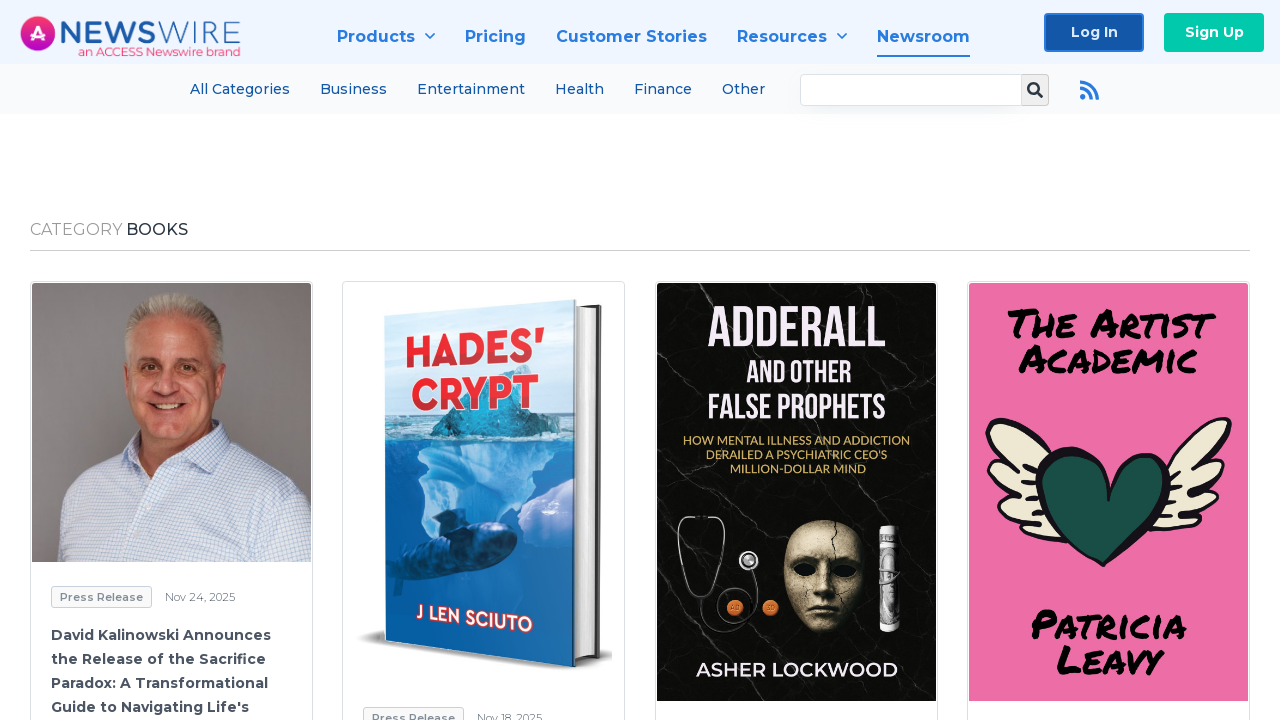

Navigated to article 1 in new tab
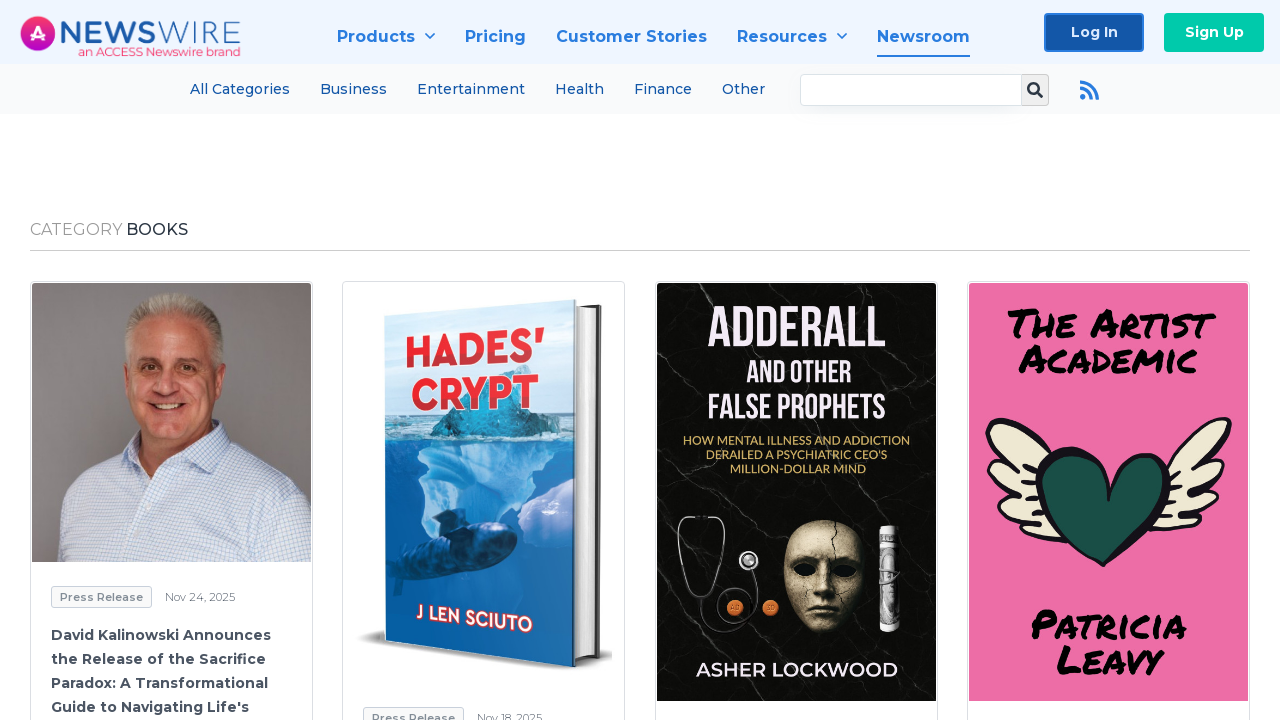

Retrieved href for article link 2
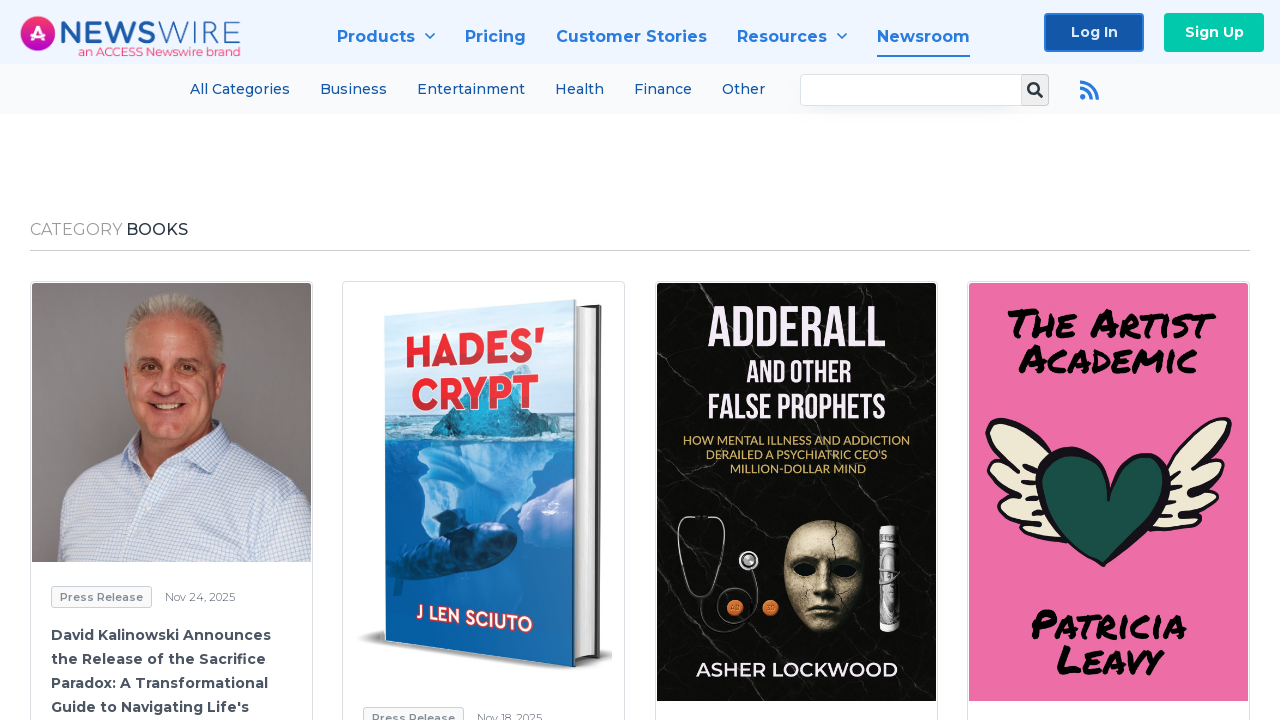

Opened new tab 2
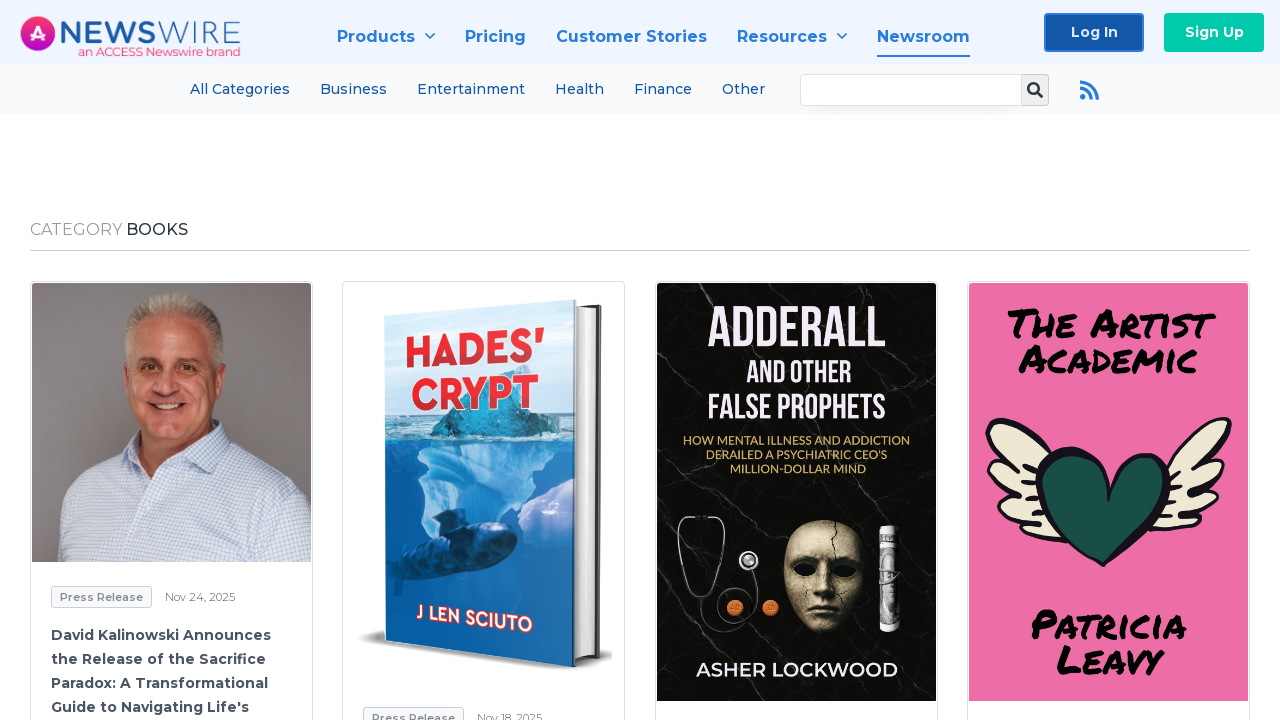

Navigated to article 2 in new tab
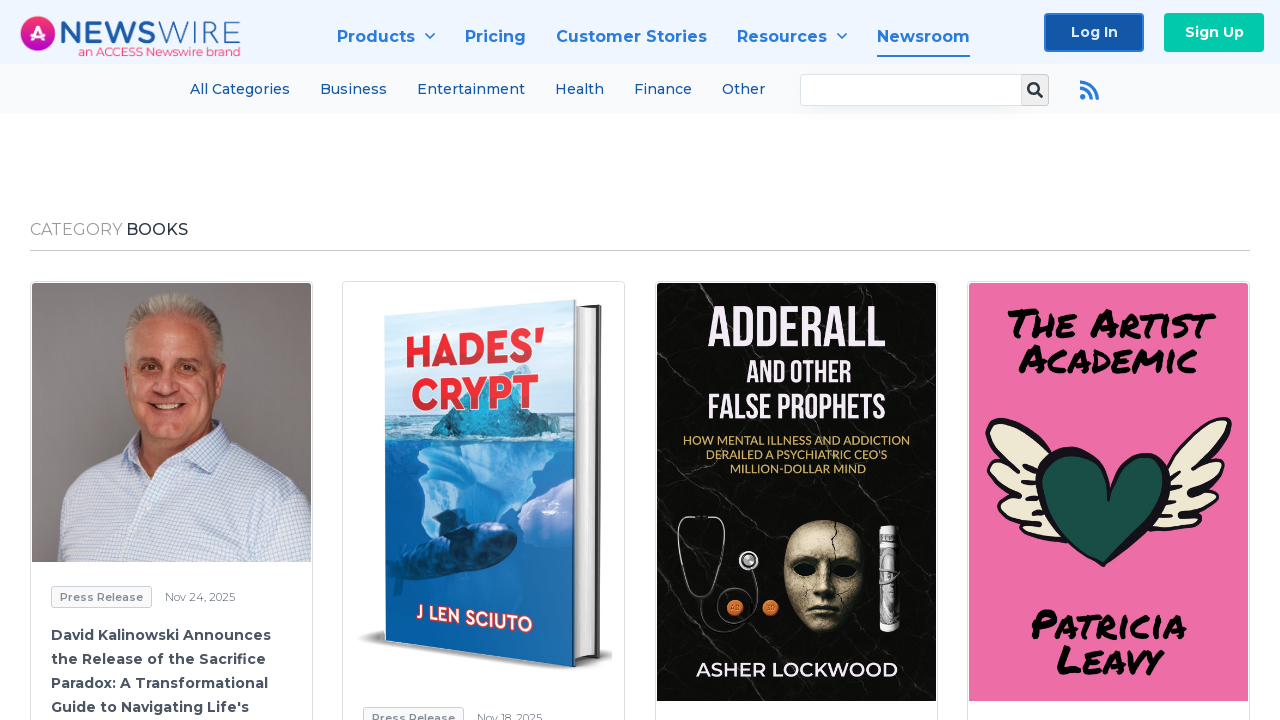

Retrieved href for article link 3
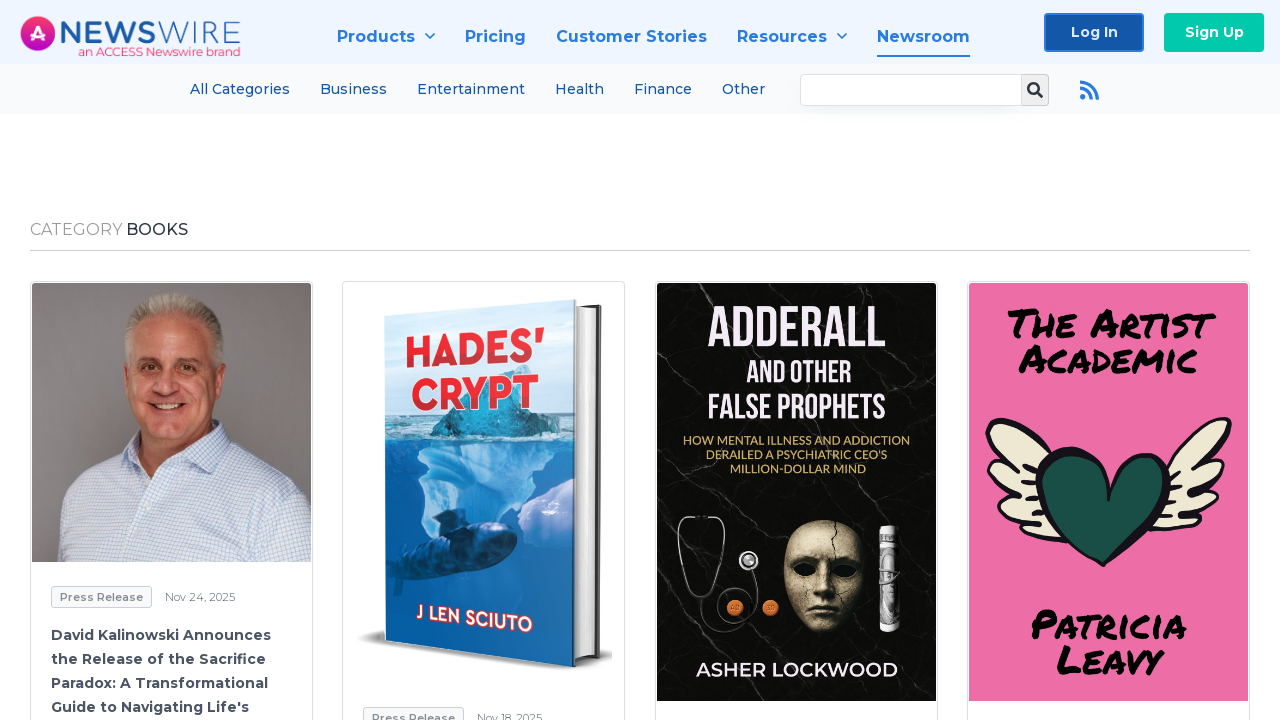

Opened new tab 3
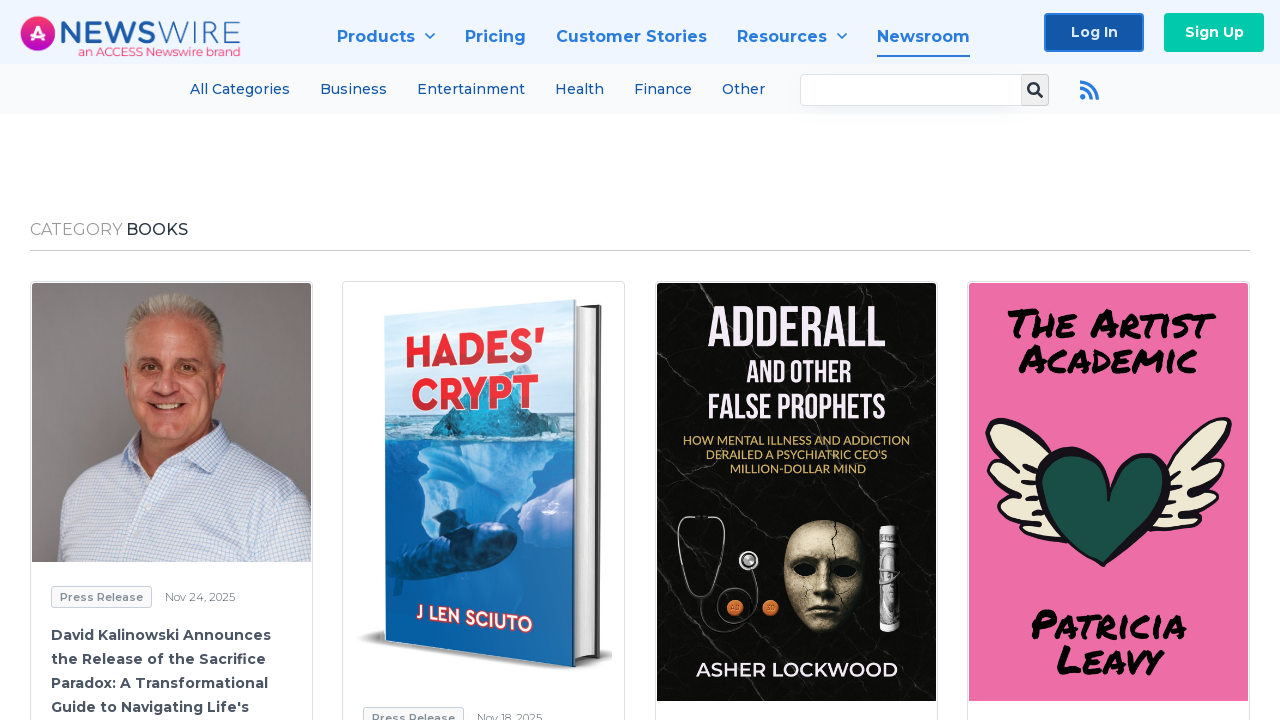

Navigated to article 3 in new tab
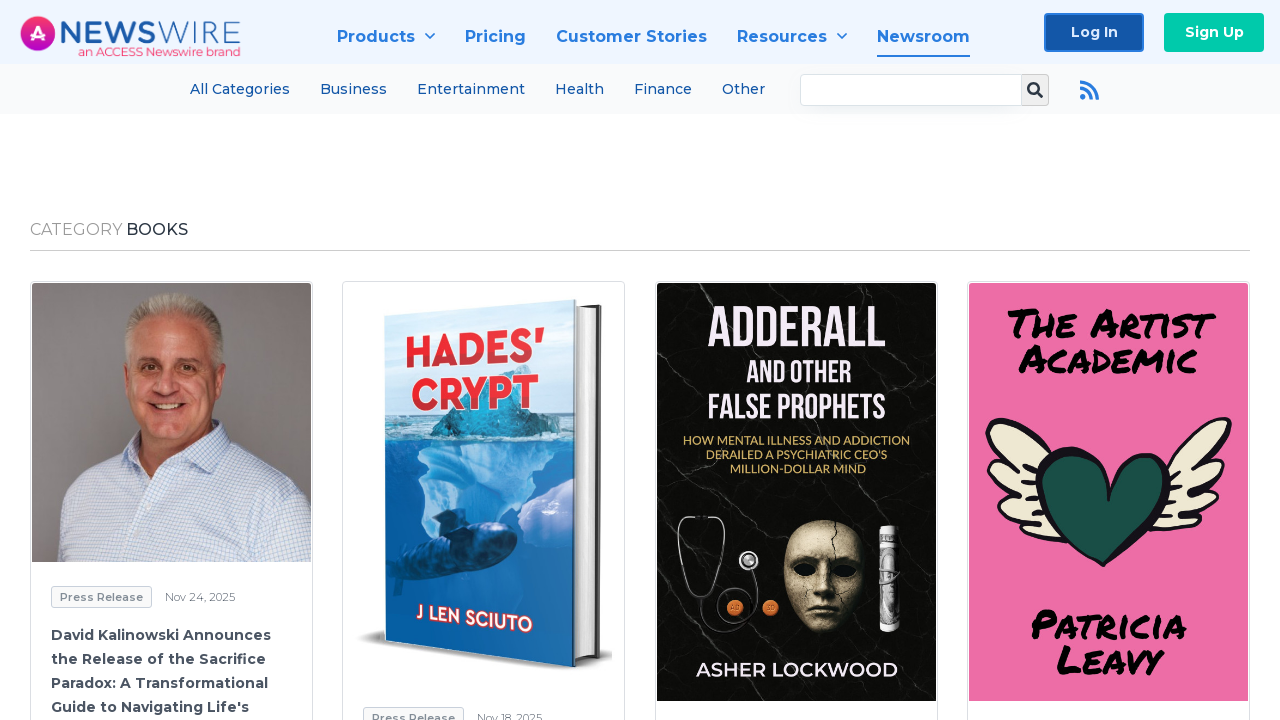

Retrieved href for article link 4
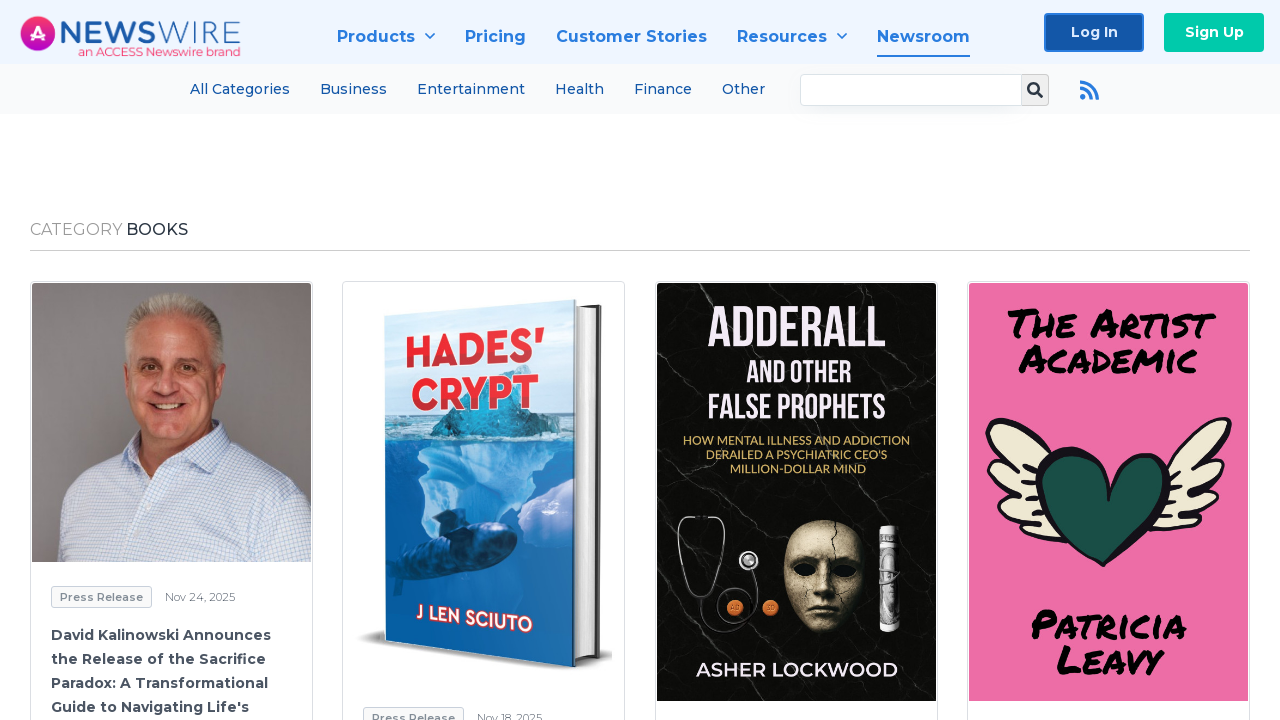

Opened new tab 4
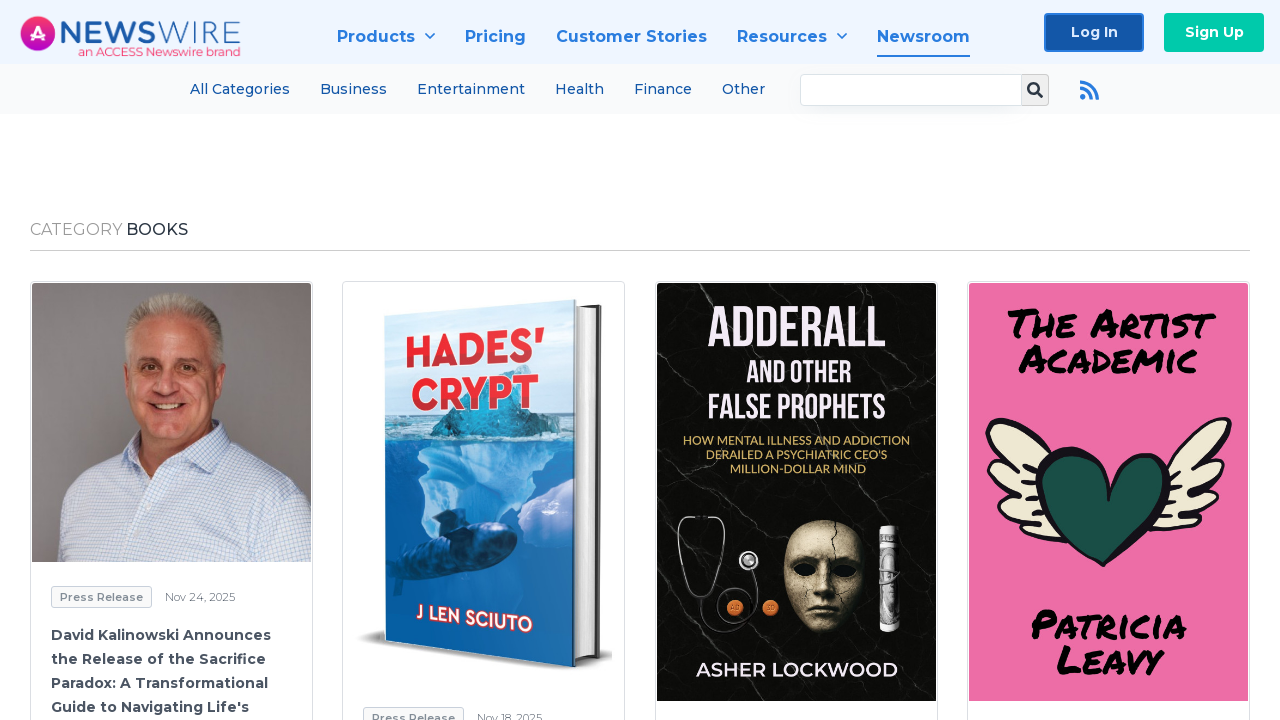

Navigated to article 4 in new tab
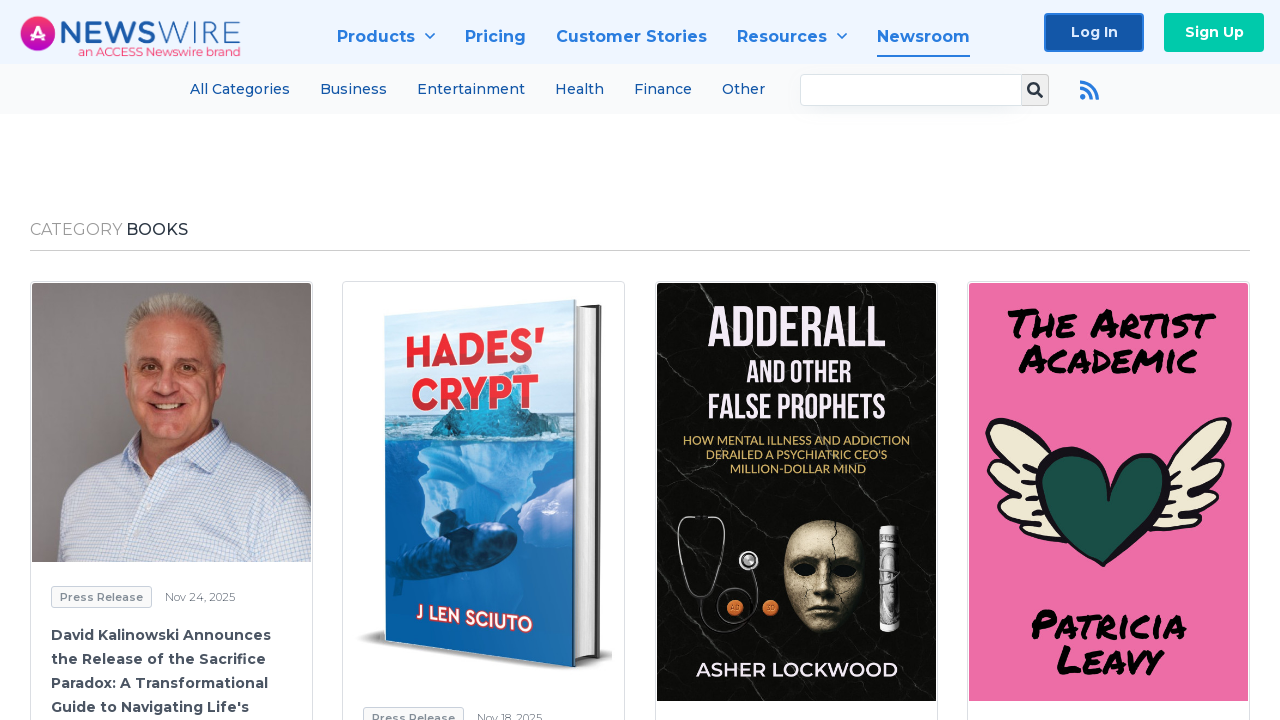

Brought tab 0 to front
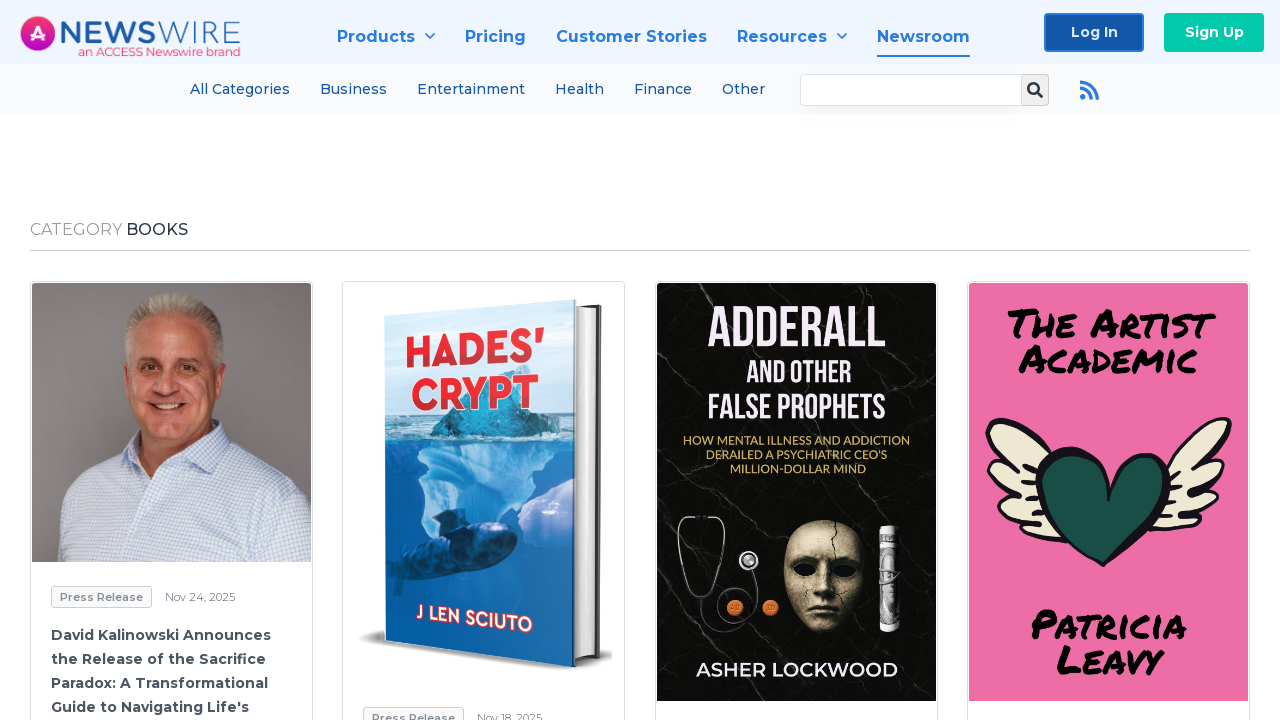

Waited for tab 0 to reach domcontentloaded state
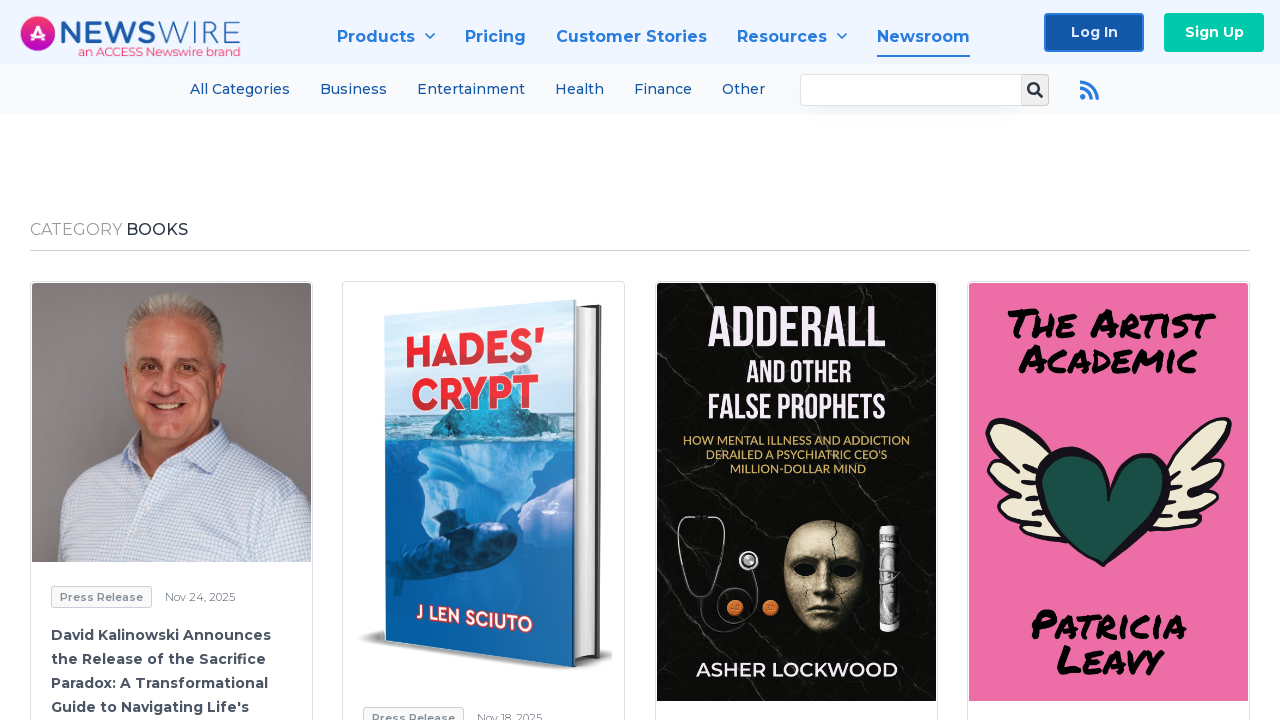

Found 0 accordion elements in tab 0
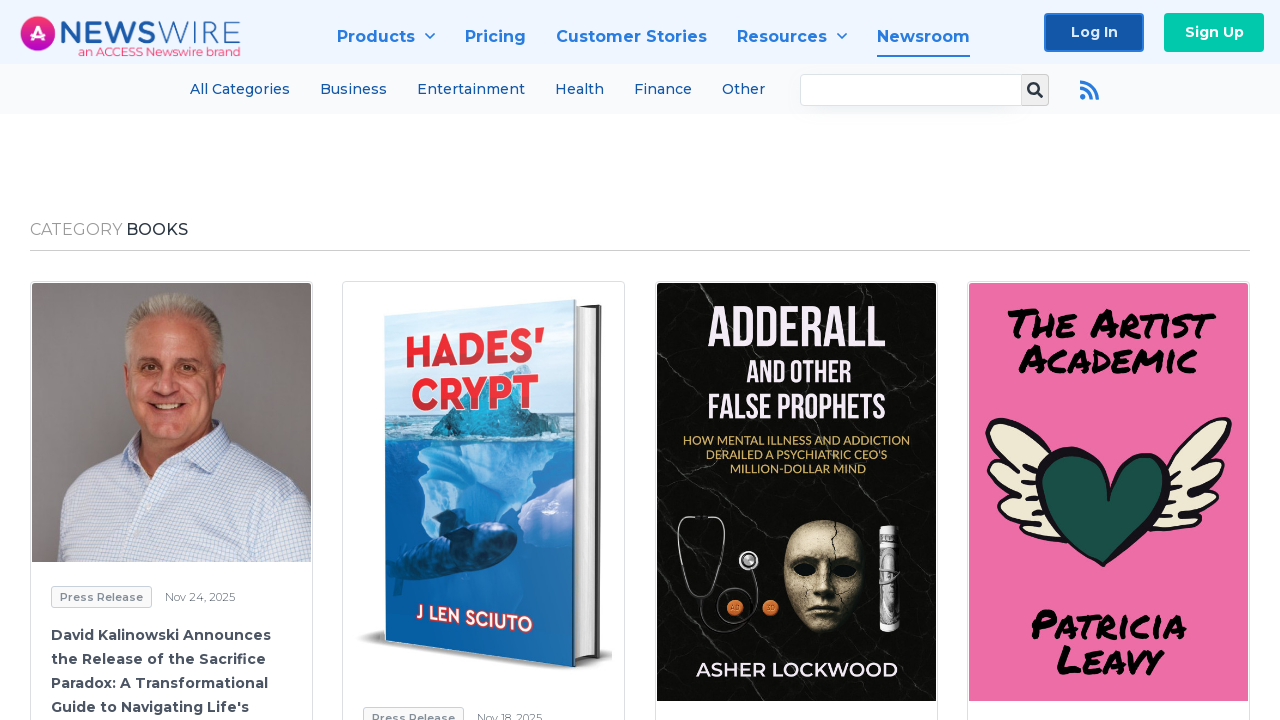

Brought tab 1 to front
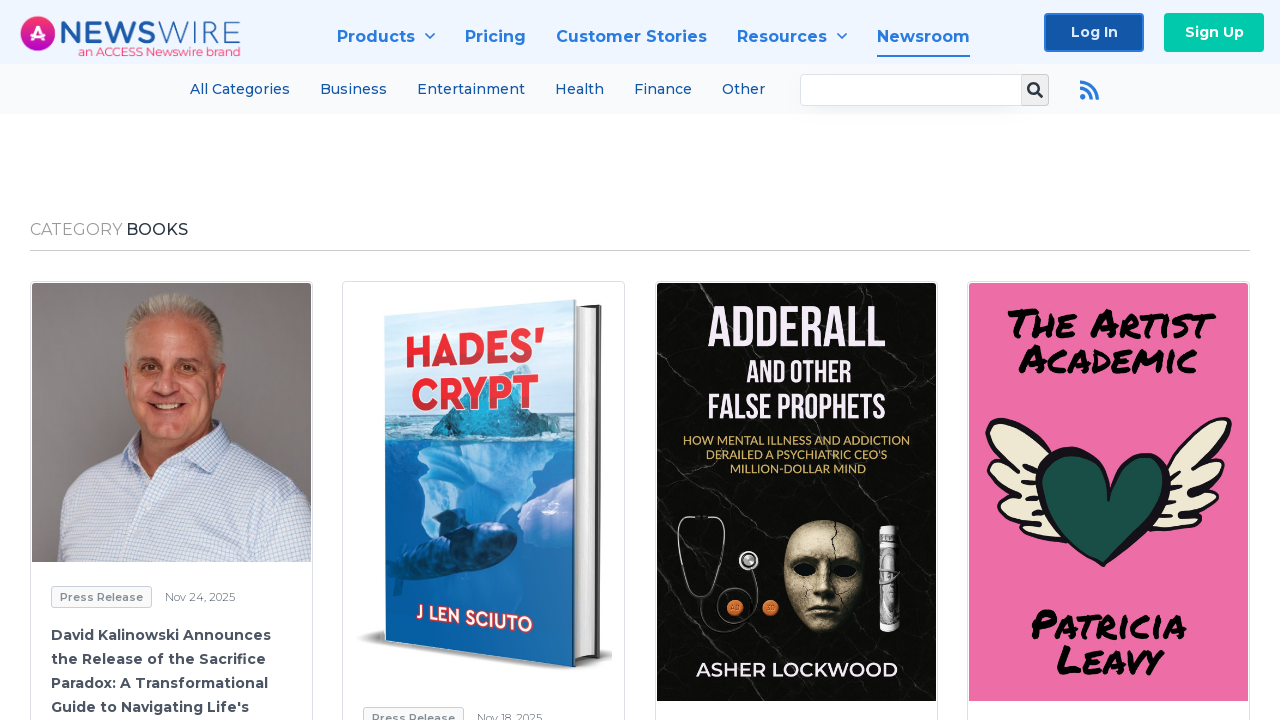

Waited for tab 1 to reach domcontentloaded state
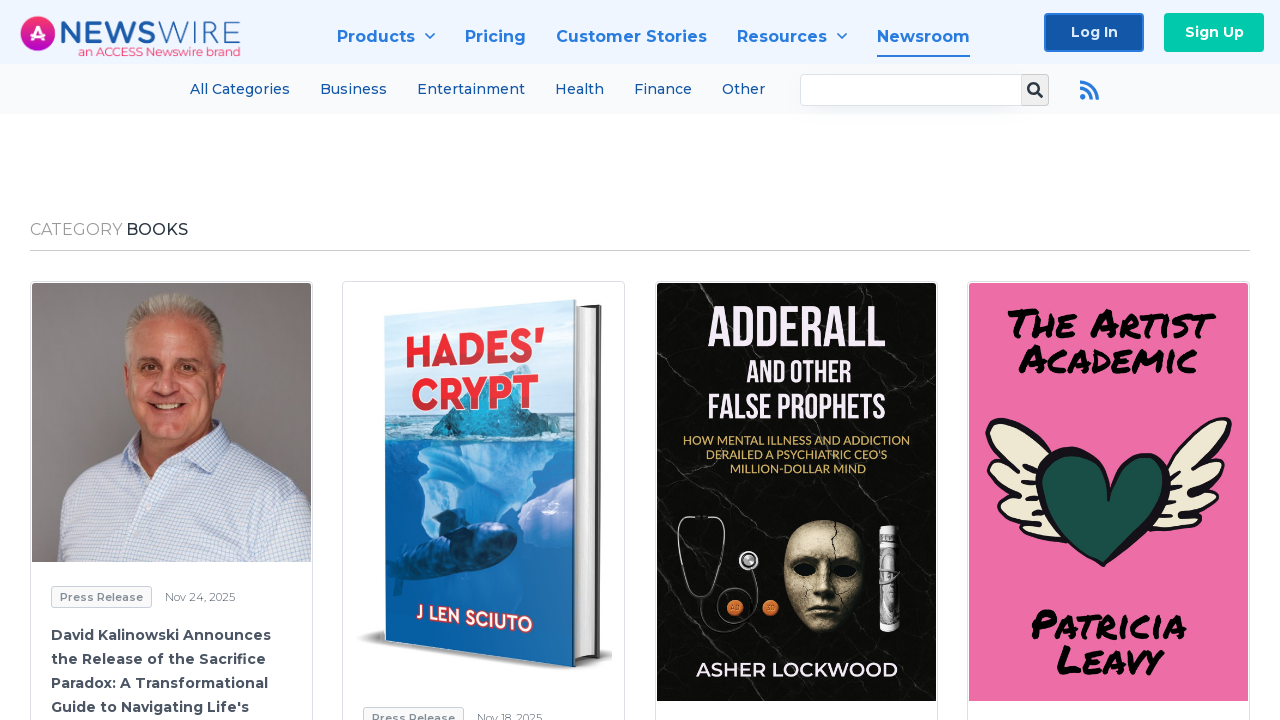

Found 0 accordion elements in tab 1
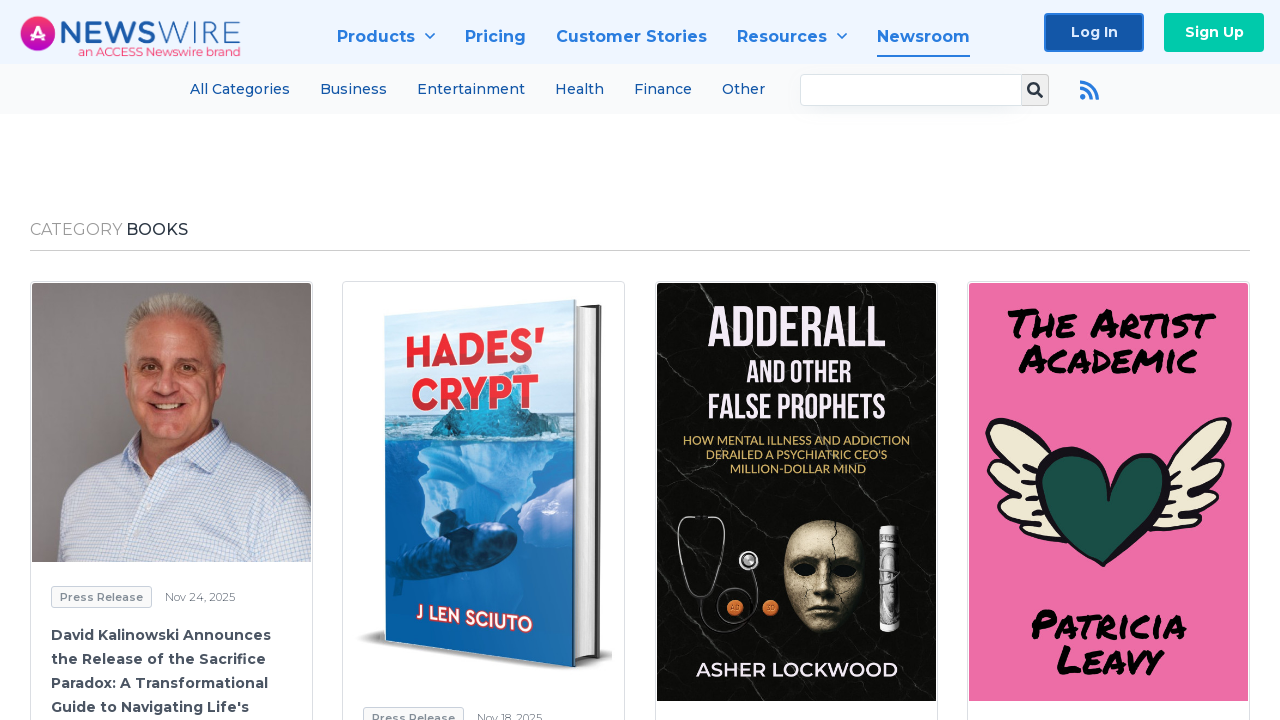

Brought tab 2 to front
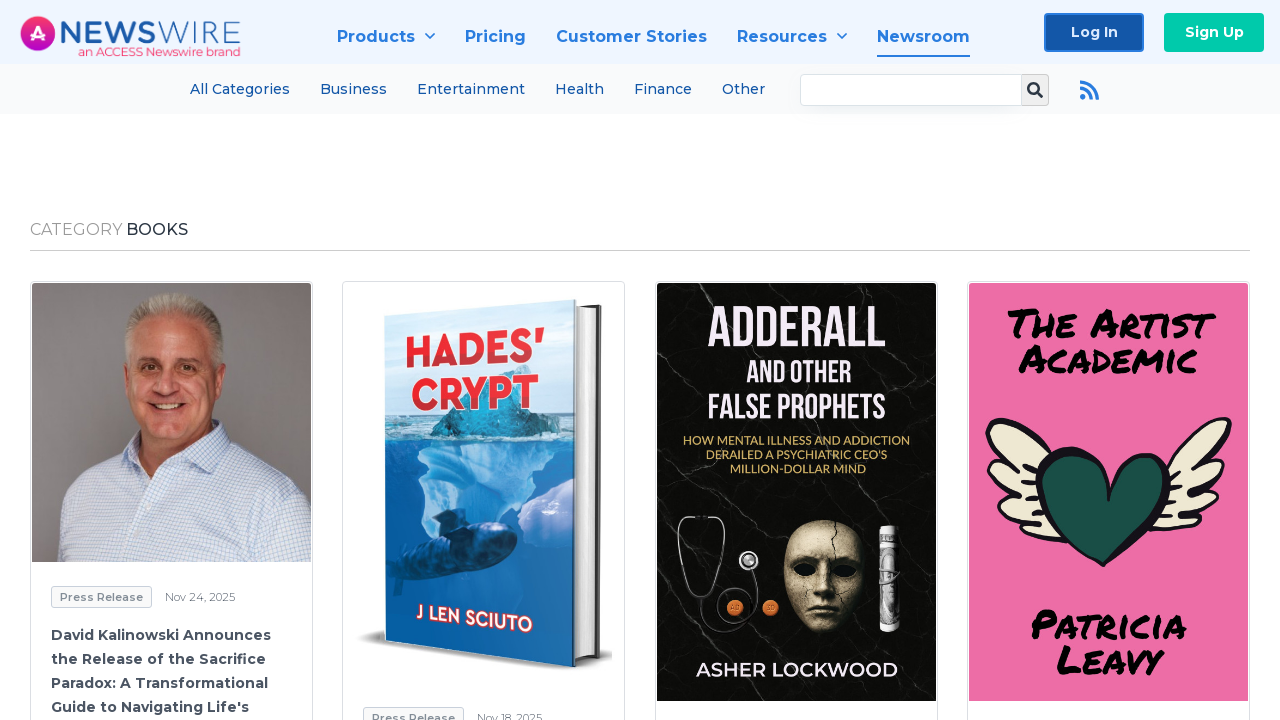

Waited for tab 2 to reach domcontentloaded state
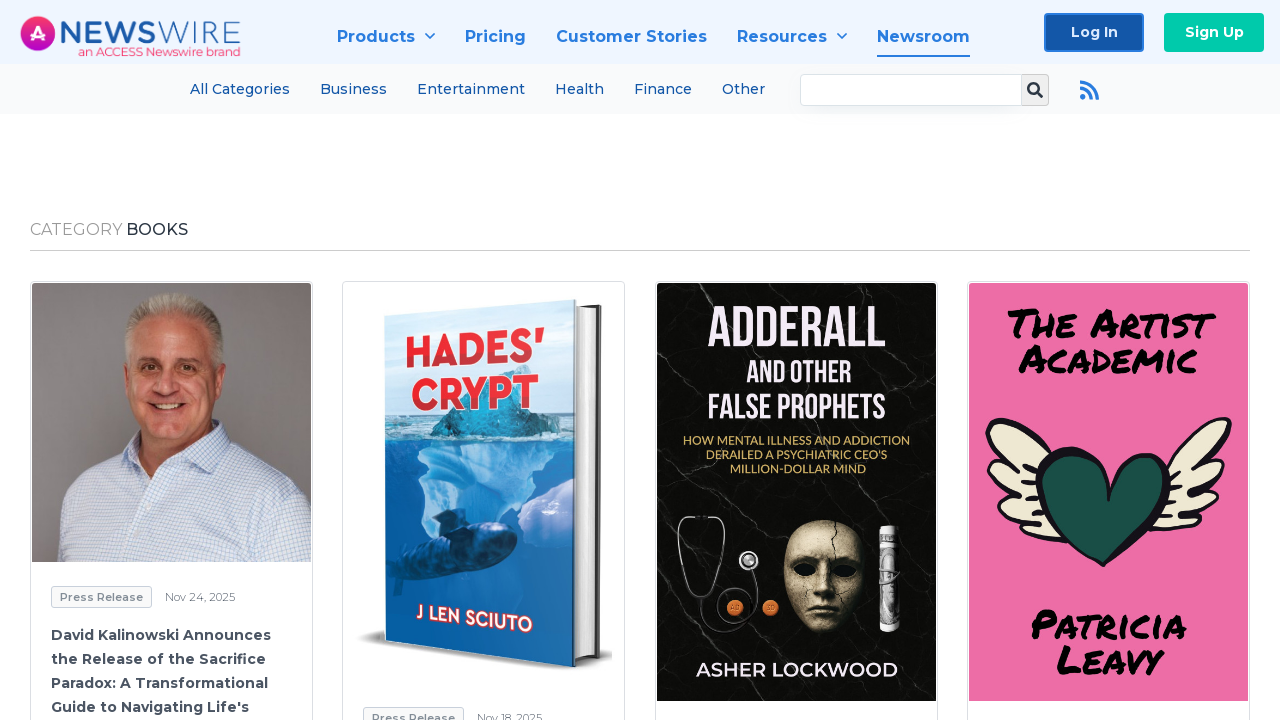

Found 0 accordion elements in tab 2
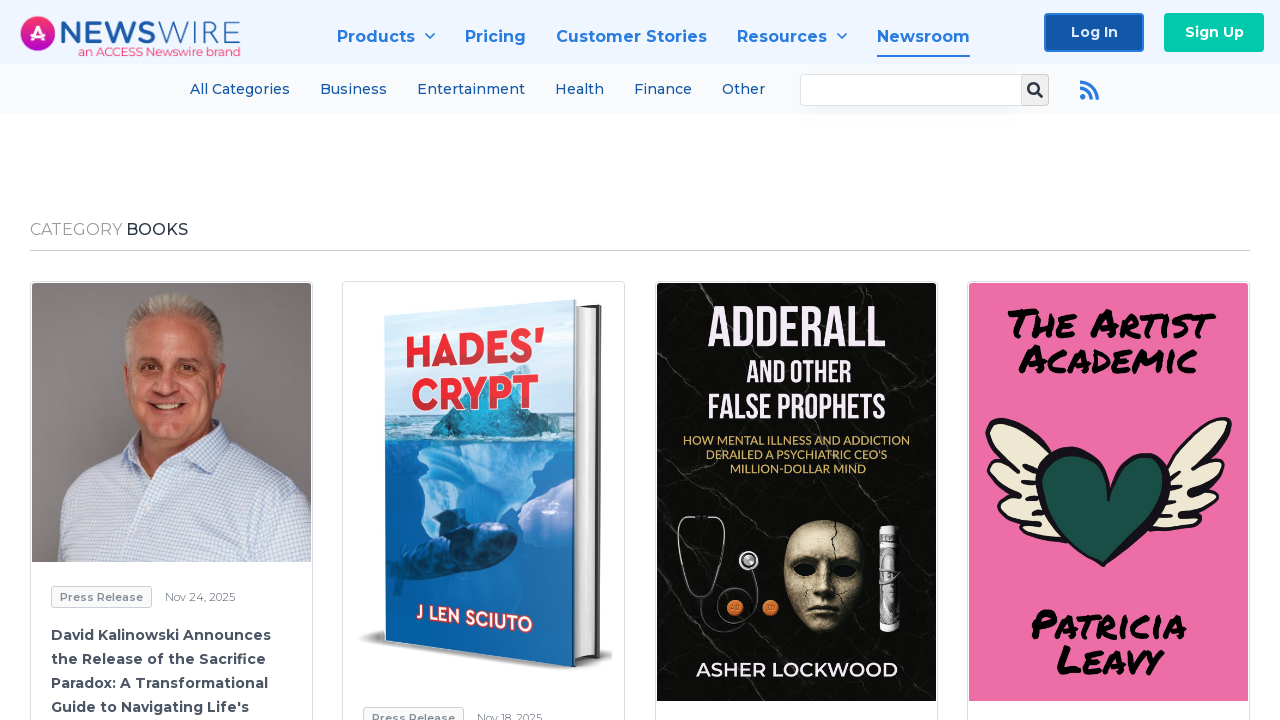

Brought tab 3 to front
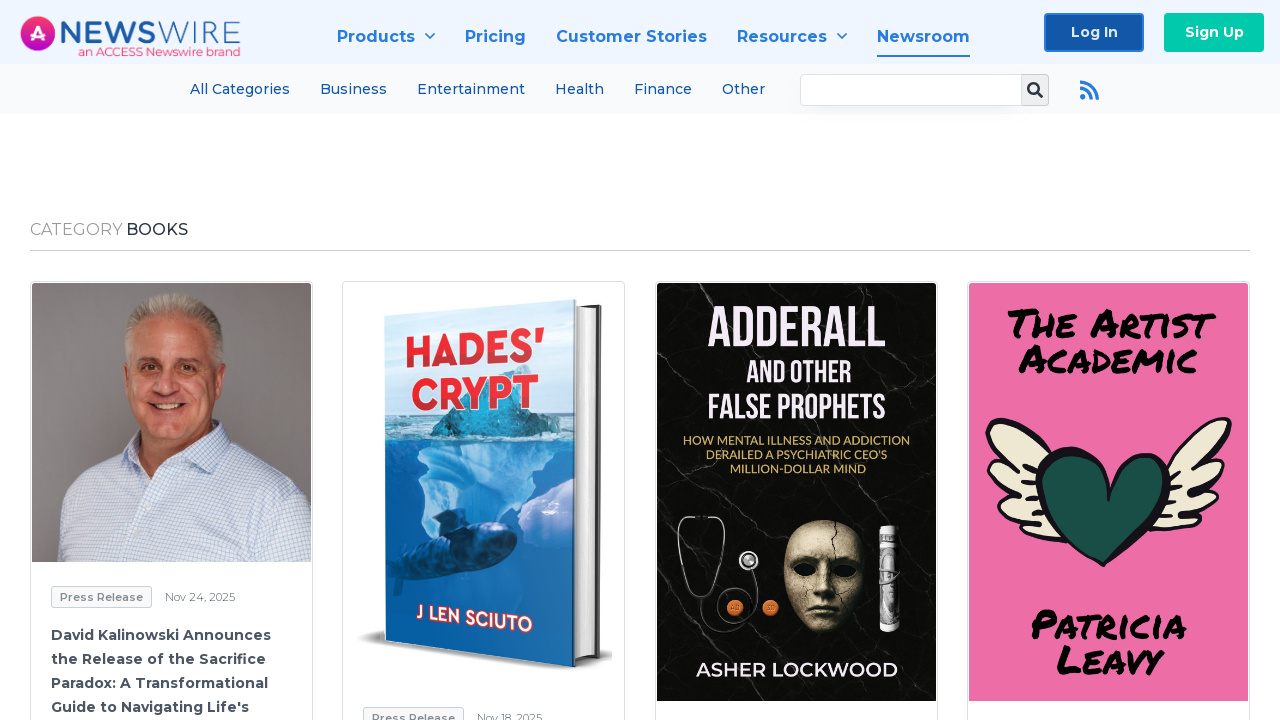

Waited for tab 3 to reach domcontentloaded state
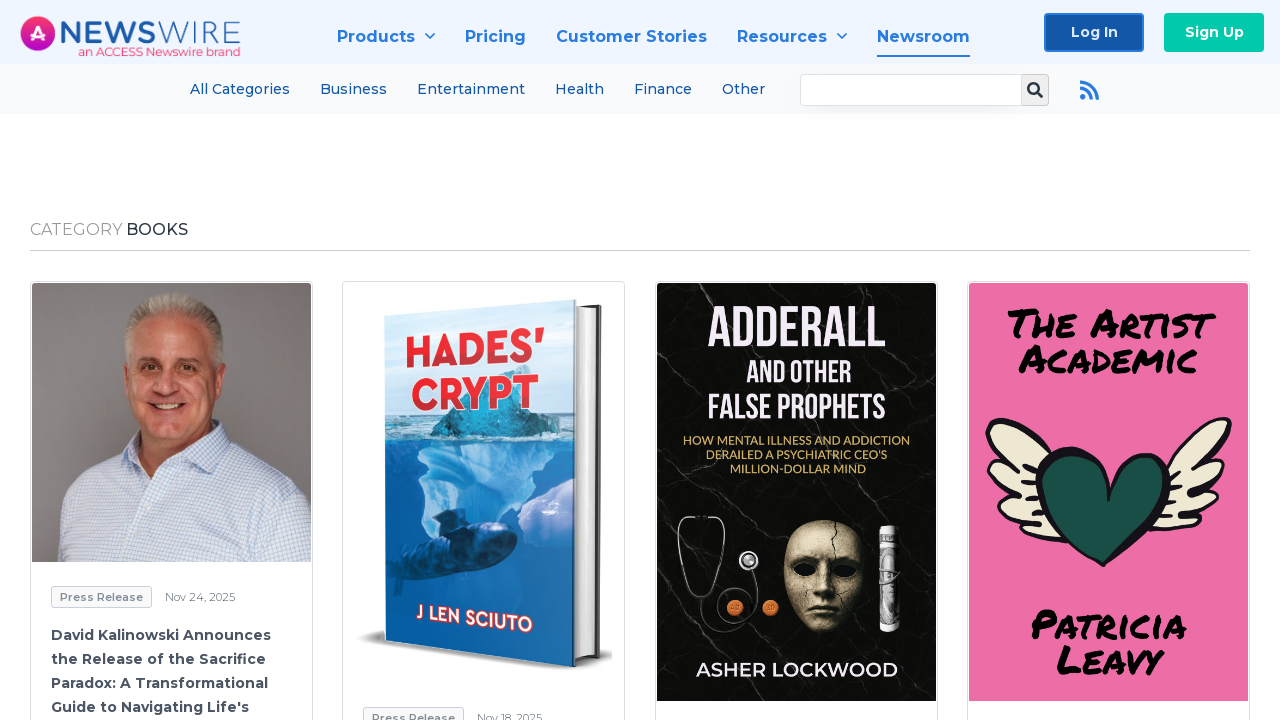

Found 0 accordion elements in tab 3
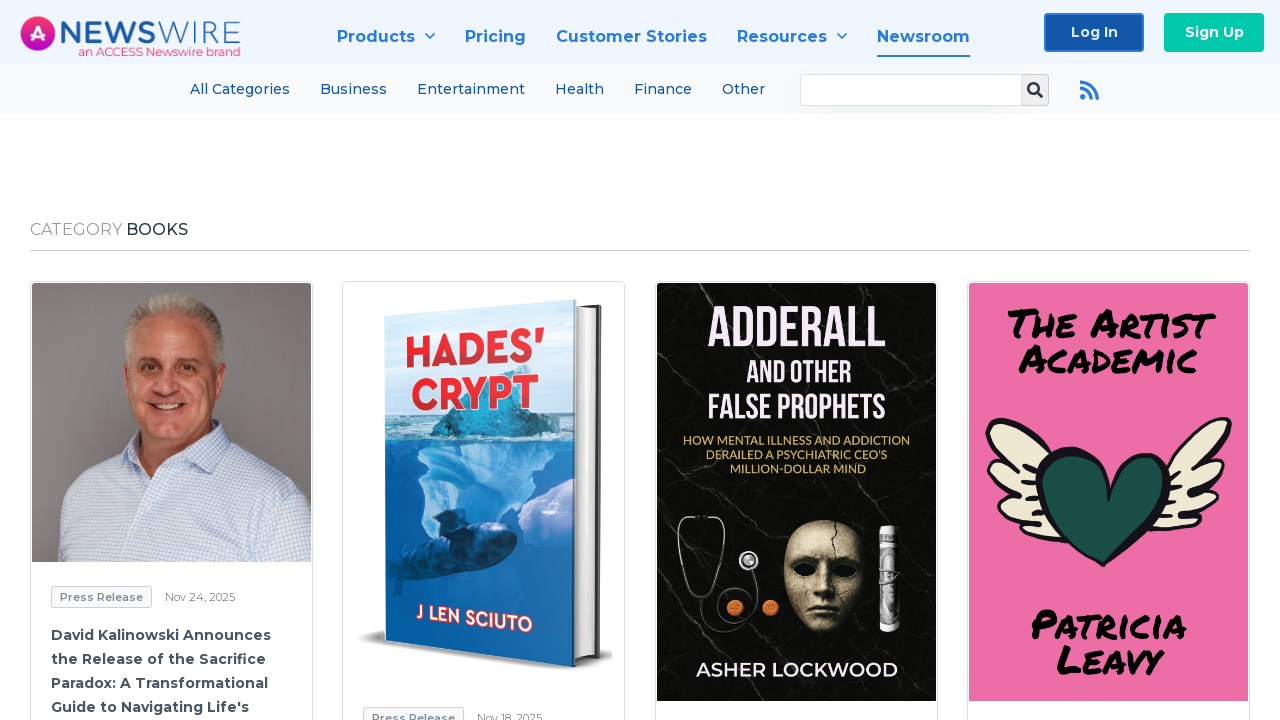

Brought tab 4 to front
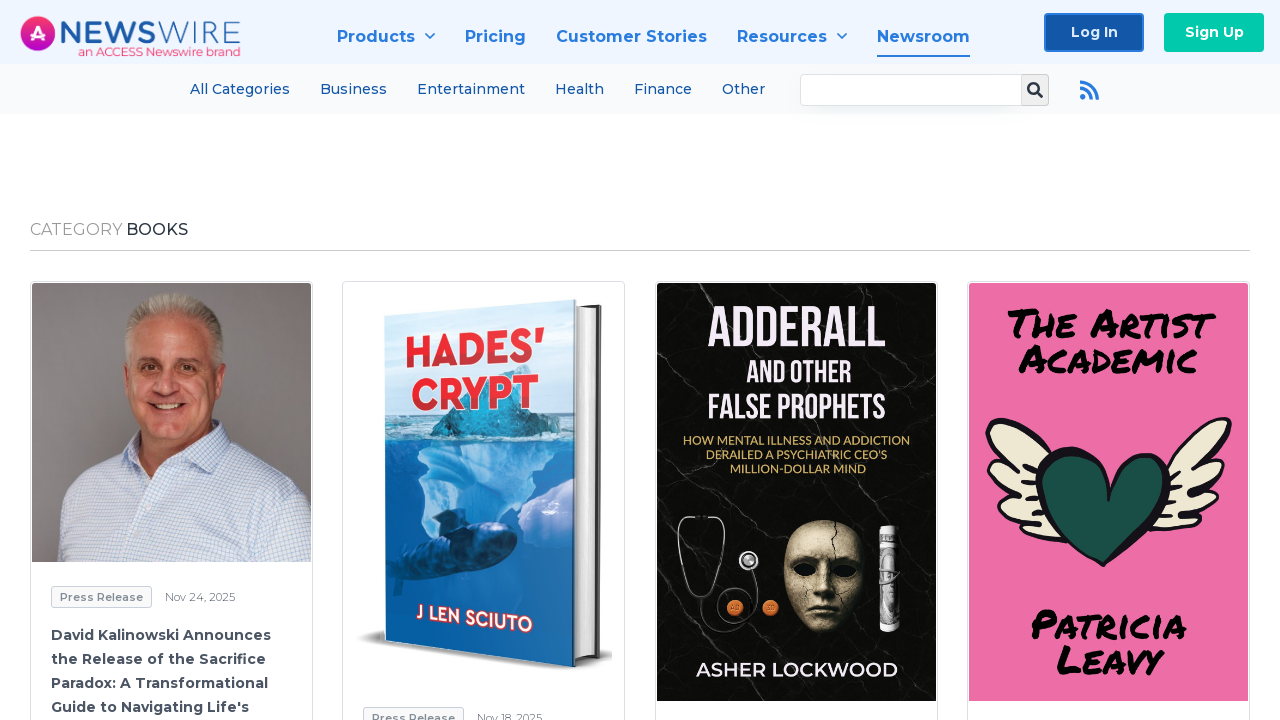

Waited for tab 4 to reach domcontentloaded state
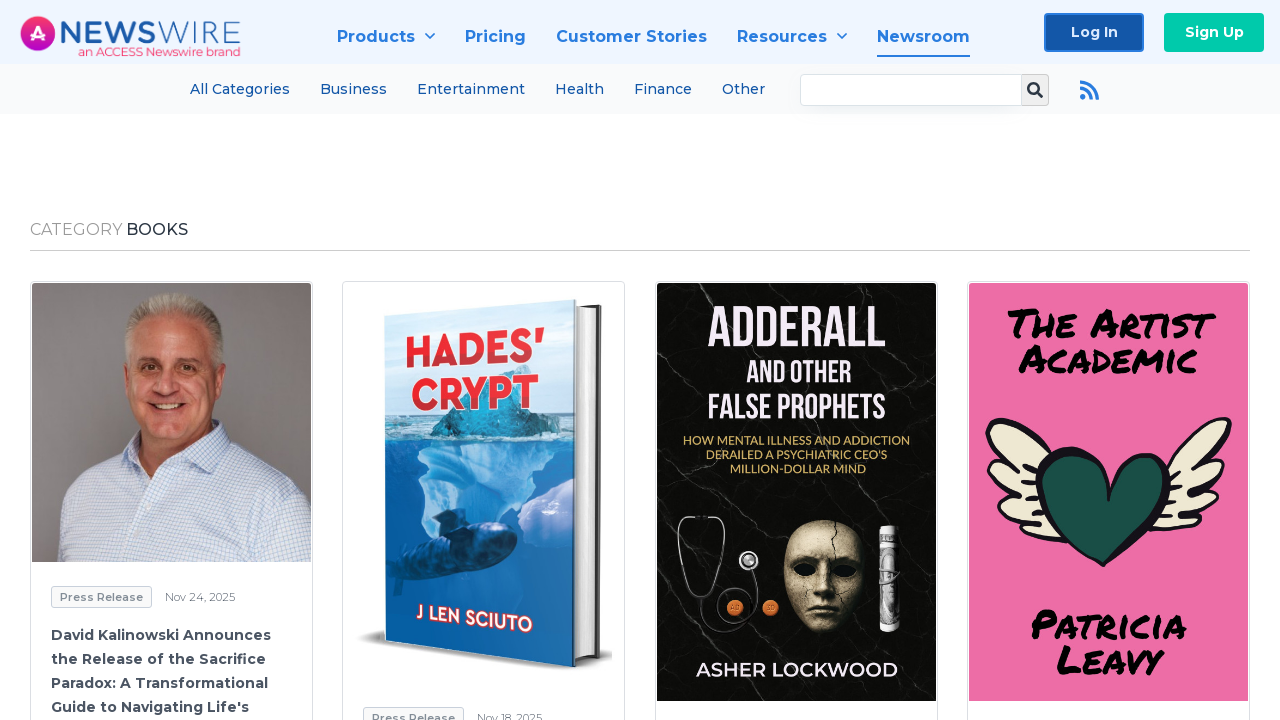

Found 0 accordion elements in tab 4
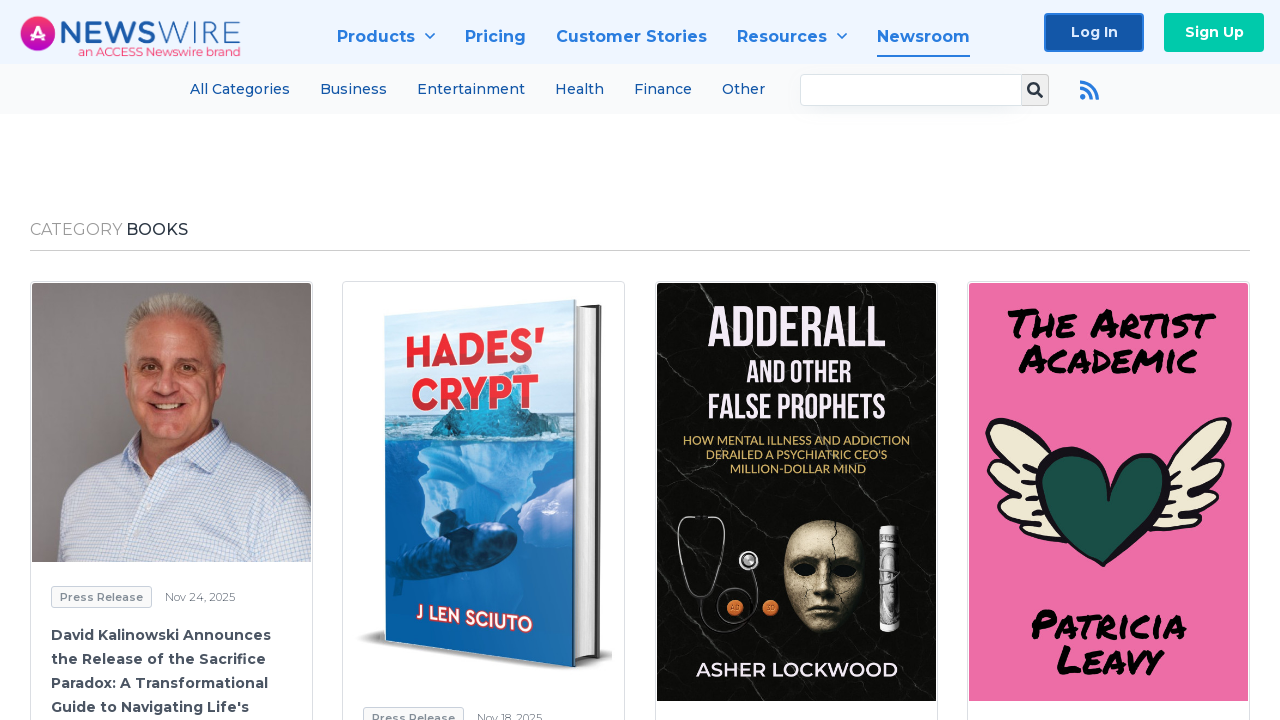

Closed tab 1
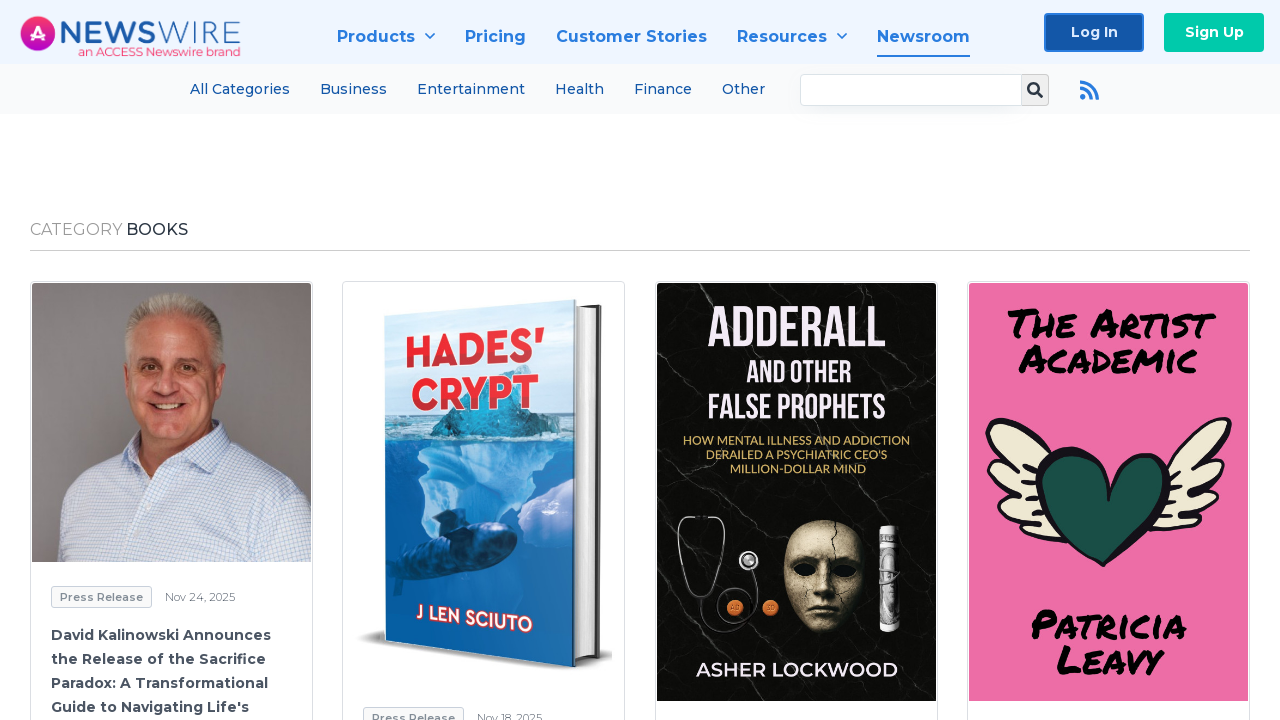

Closed tab 2
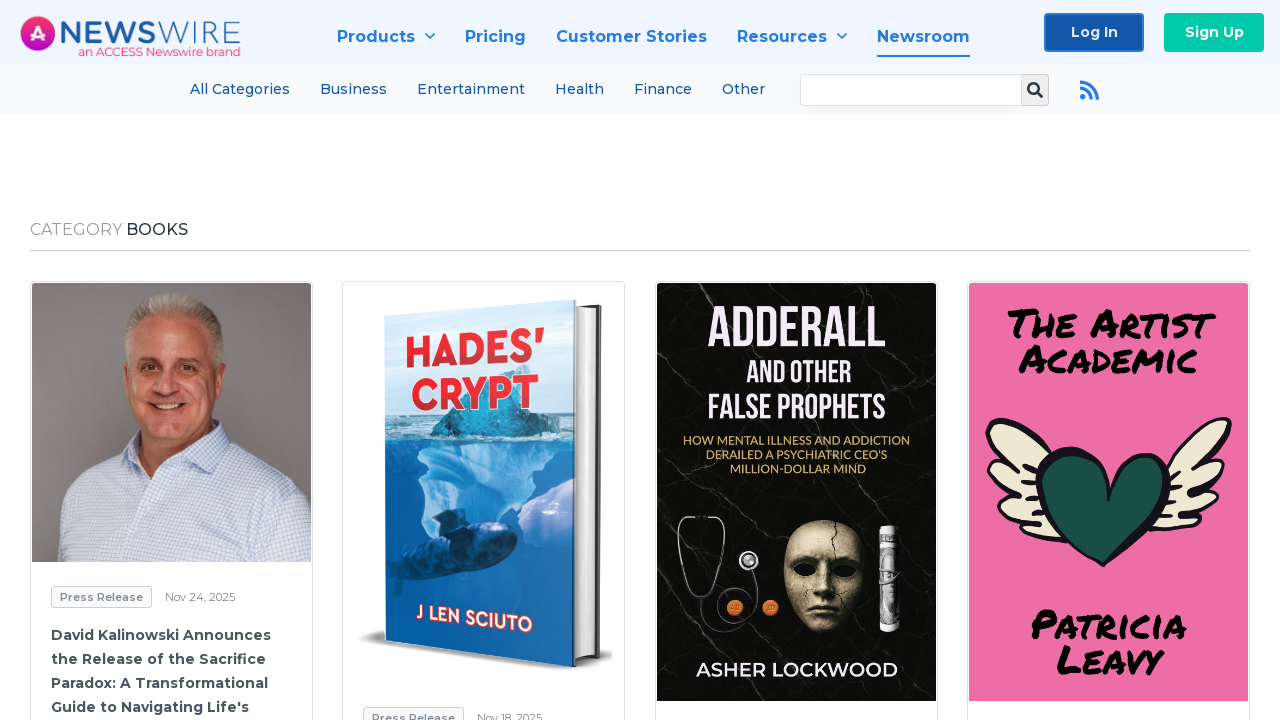

Closed tab 3
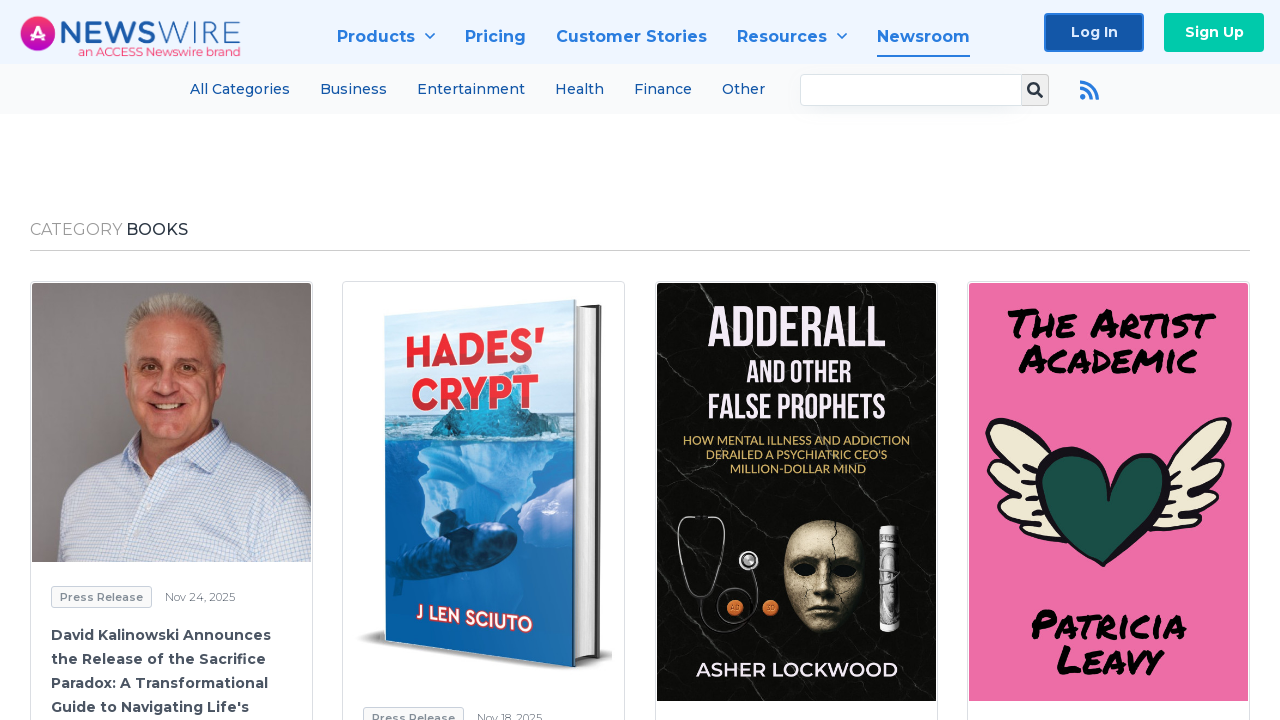

Closed tab 4
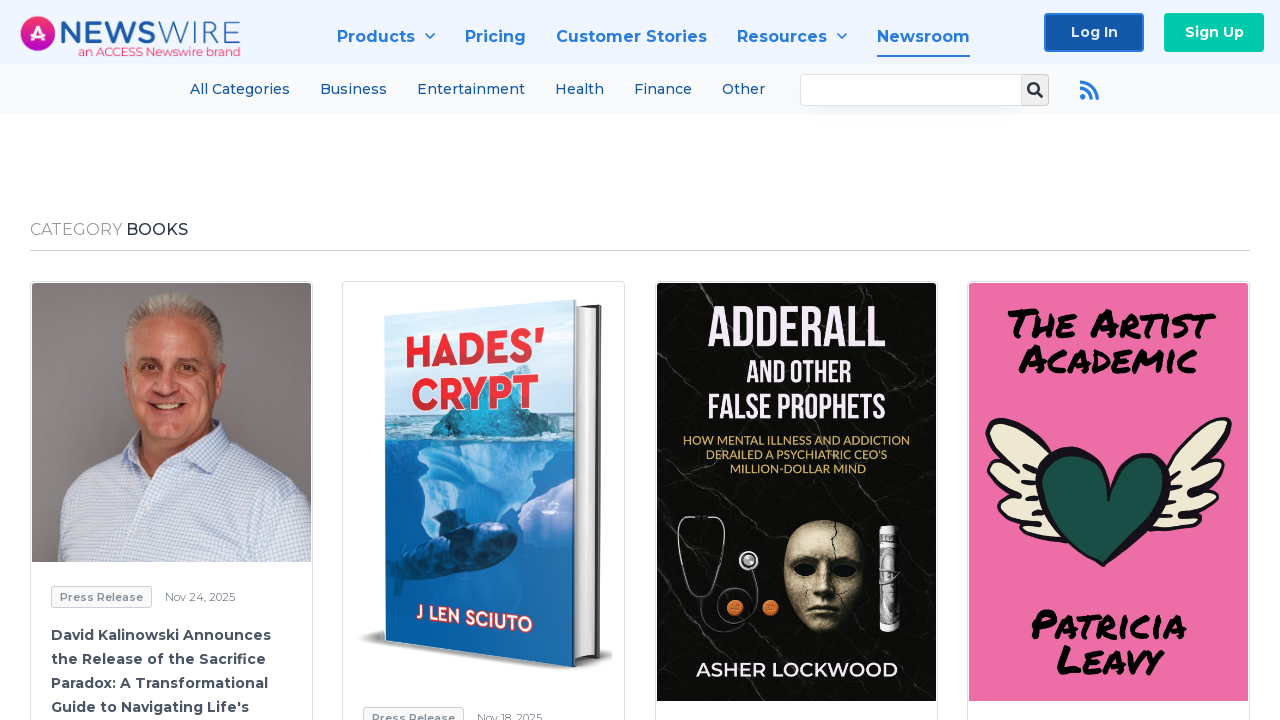

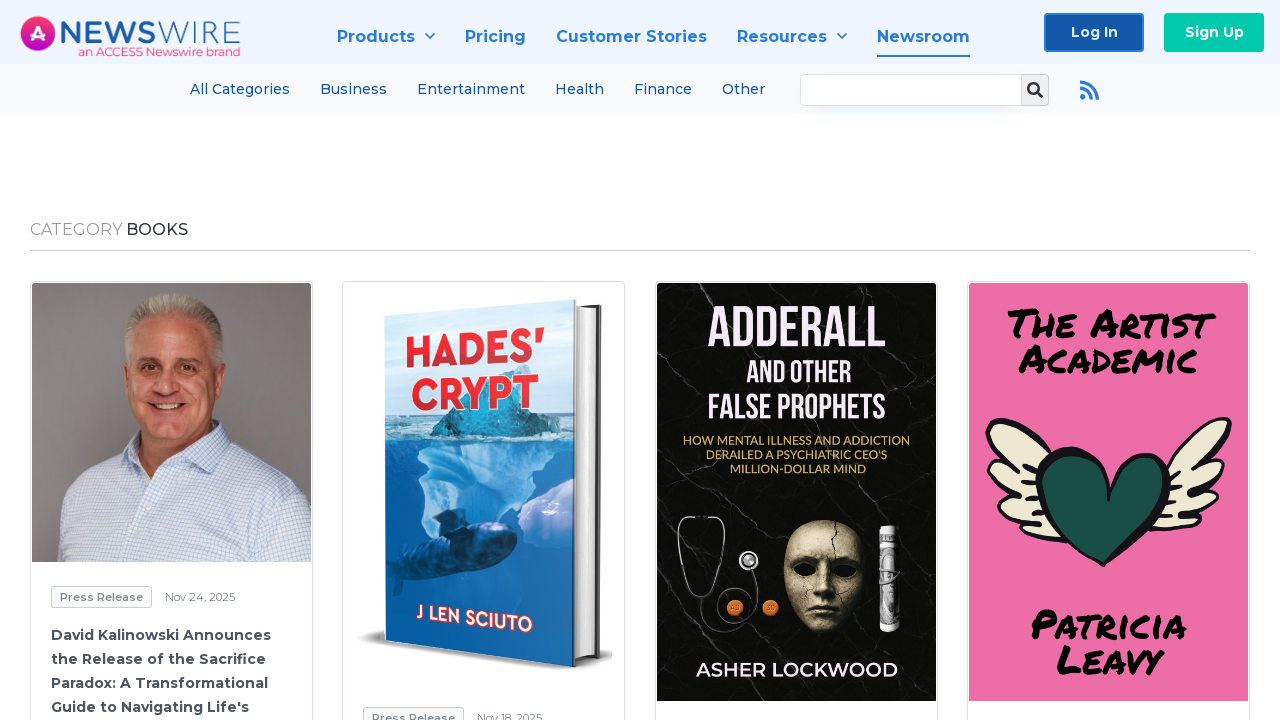